Tests creating a todo list, clicking on it, and adding a todo item to verify todos can be created

Starting URL: https://eviltester.github.io/simpletodolist/todolists.html

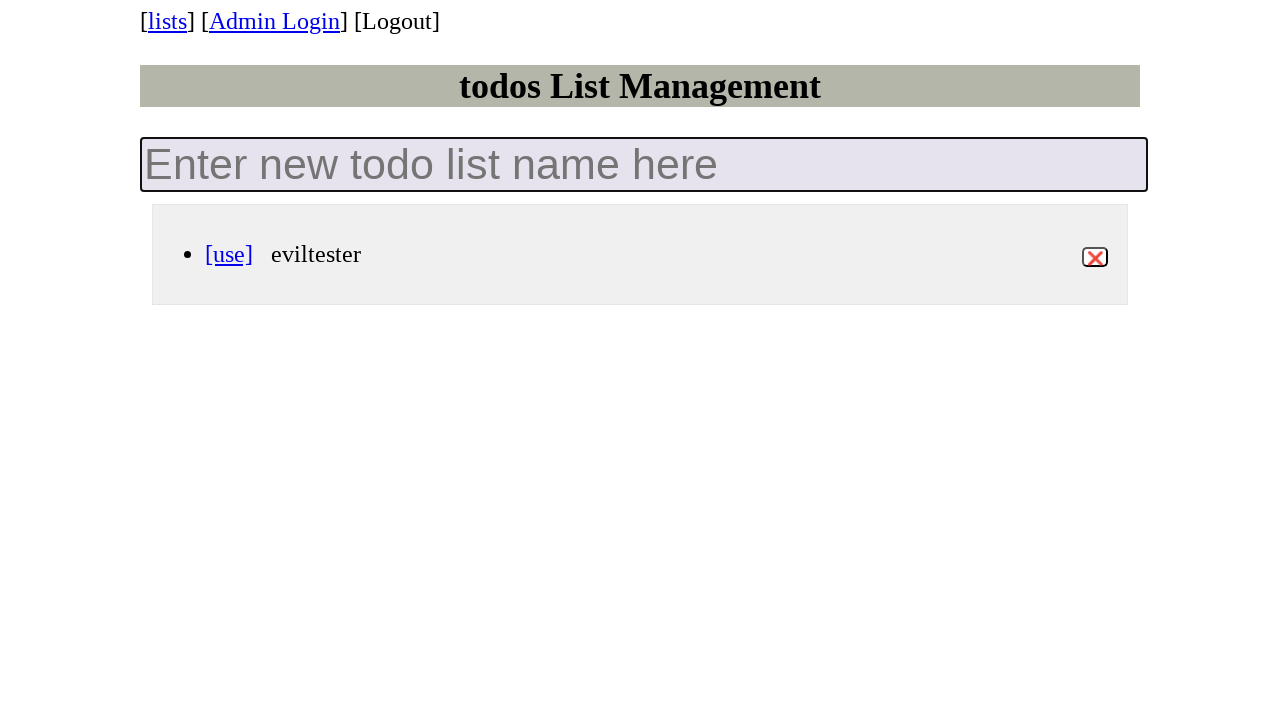

Filled todo list name input with 'my-new-list' on input.new-todo-list
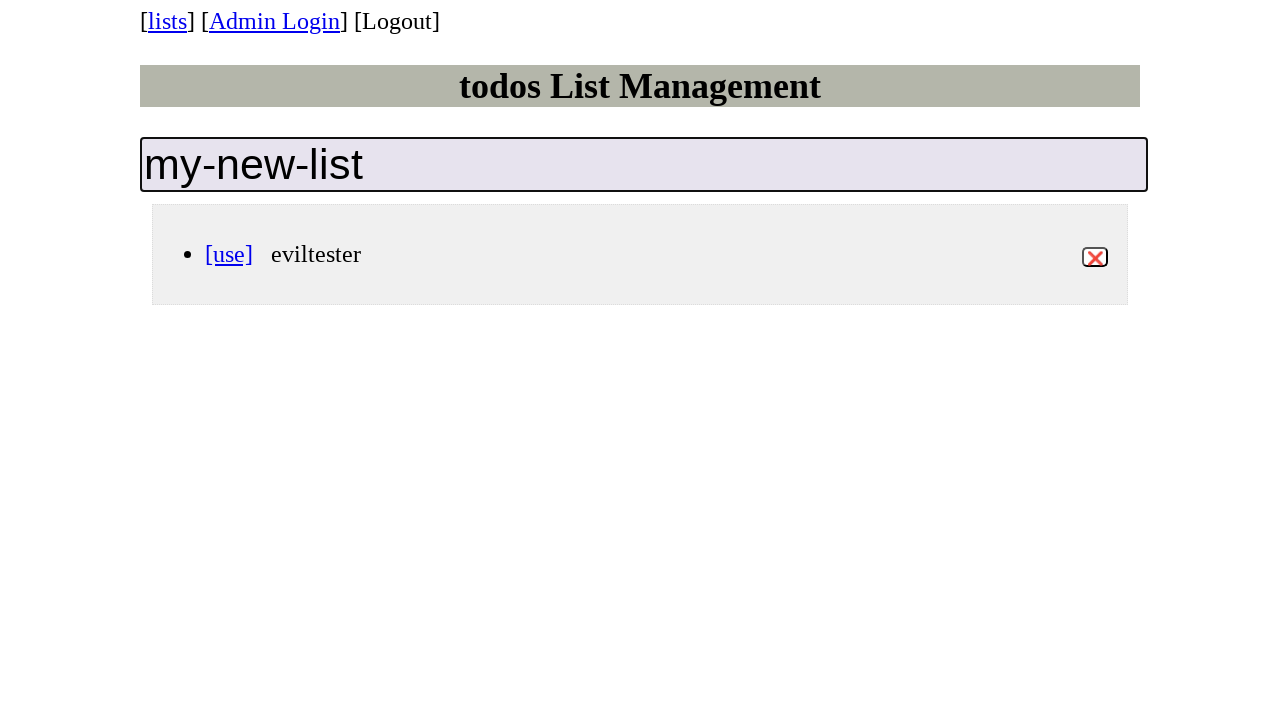

Pressed Enter to create new todo list on input.new-todo-list
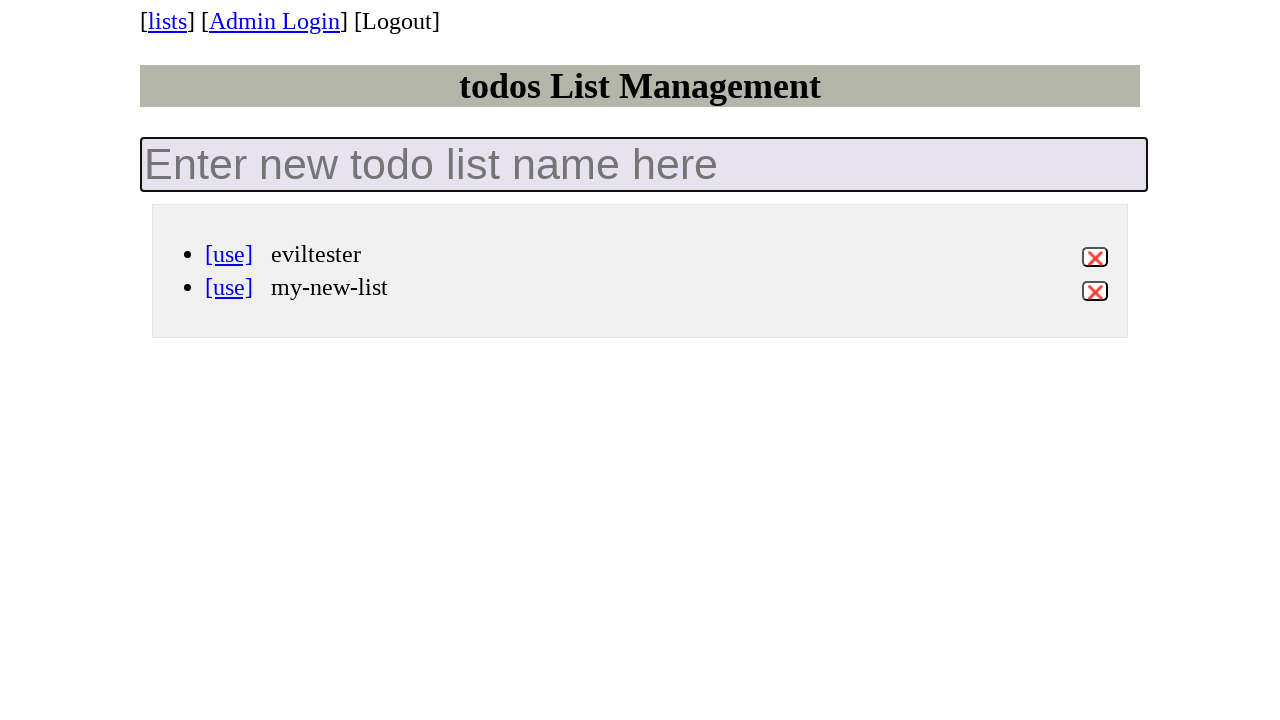

Waited for newly created todo list to appear in the list
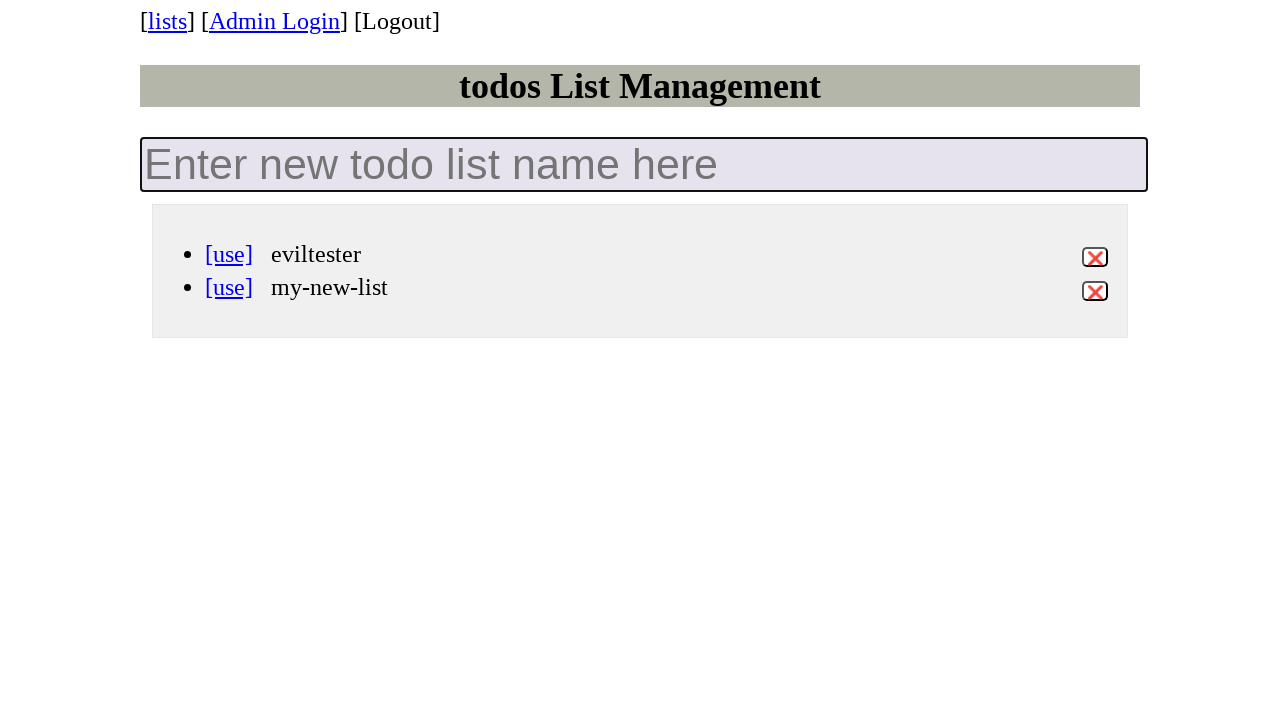

Clicked on the 'my-new-list' todo list to open it at (229, 287) on li[data-id='my-new-list'] a
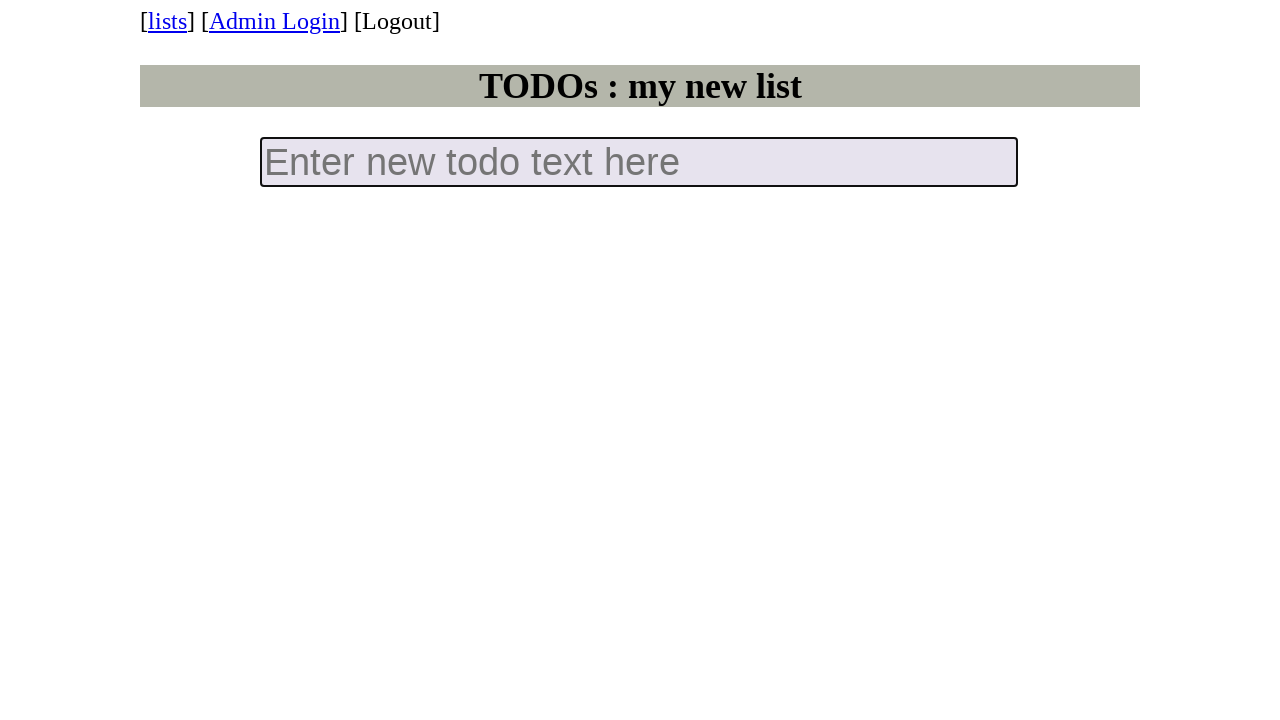

Filled todo item input with 'Do this thing' on input.new-todo
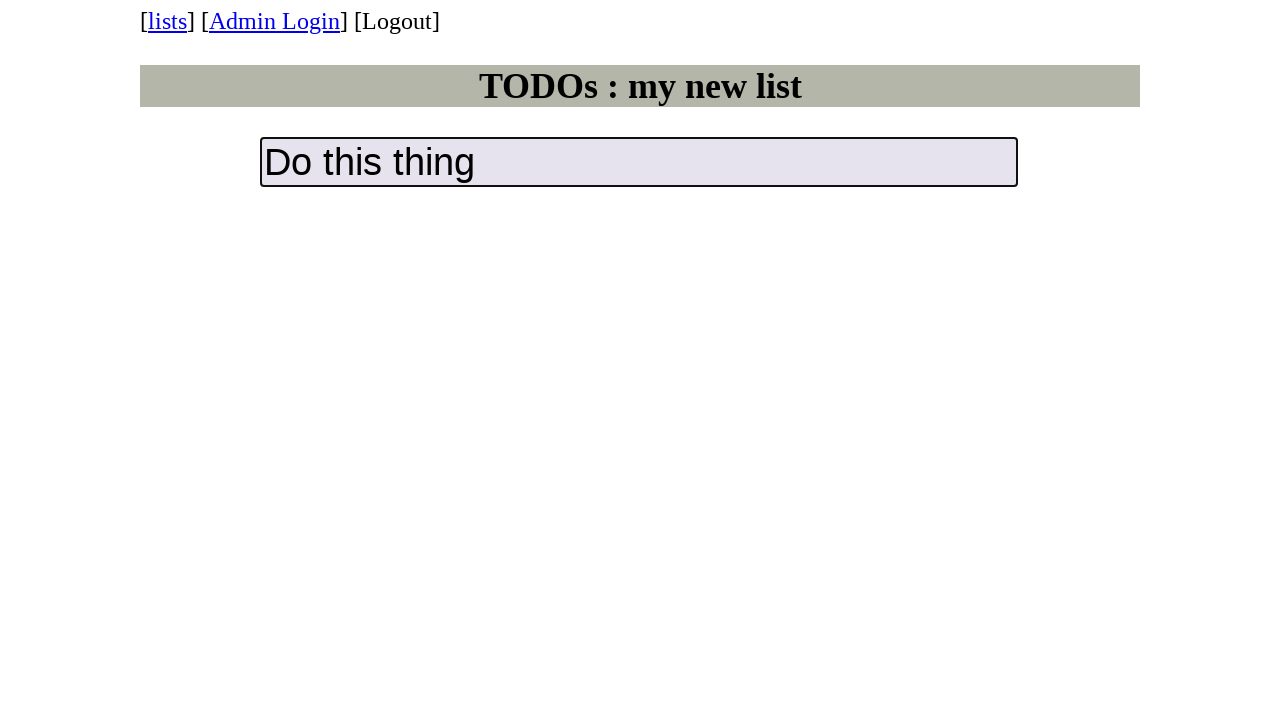

Pressed Enter to add the todo item on input.new-todo
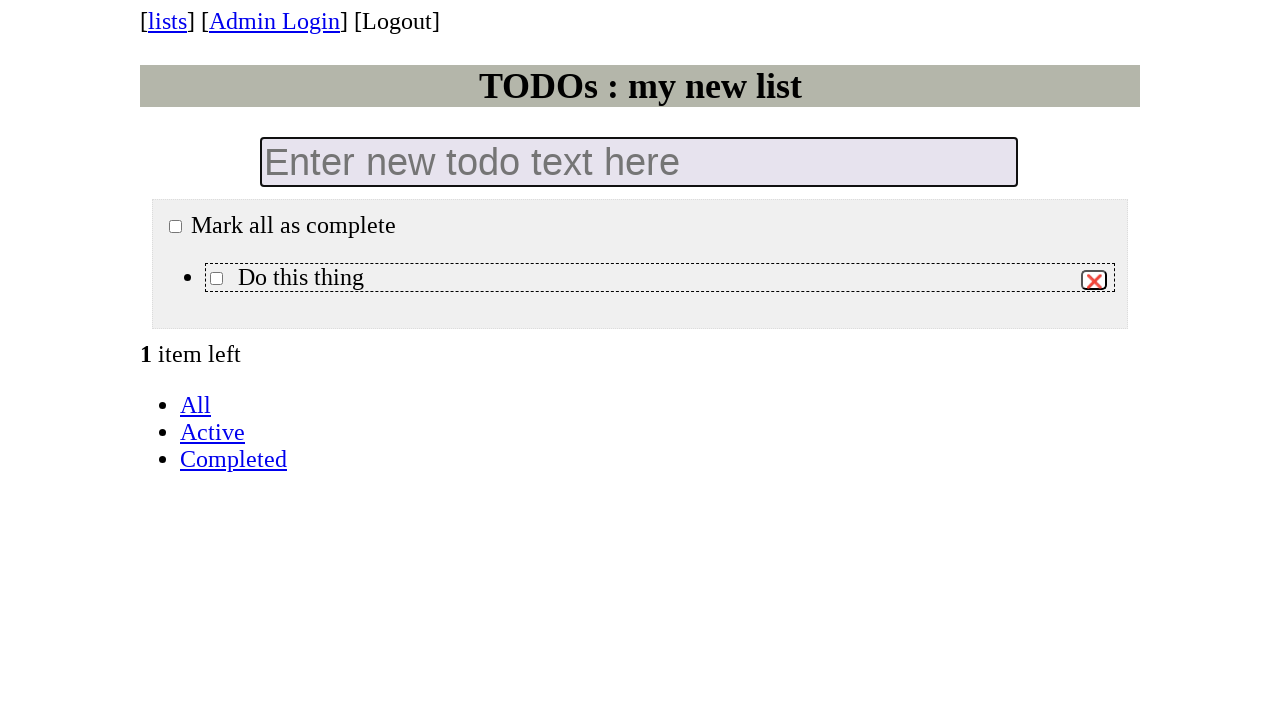

Verified that the todo item appeared in the list
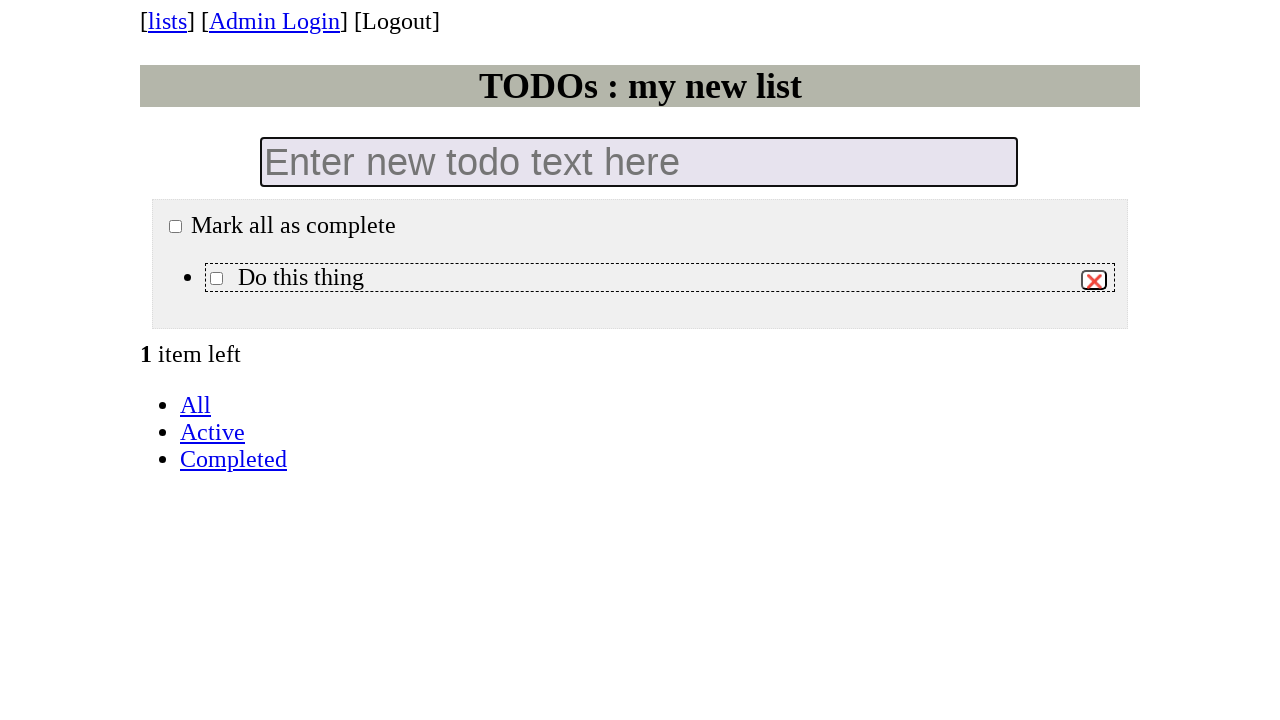

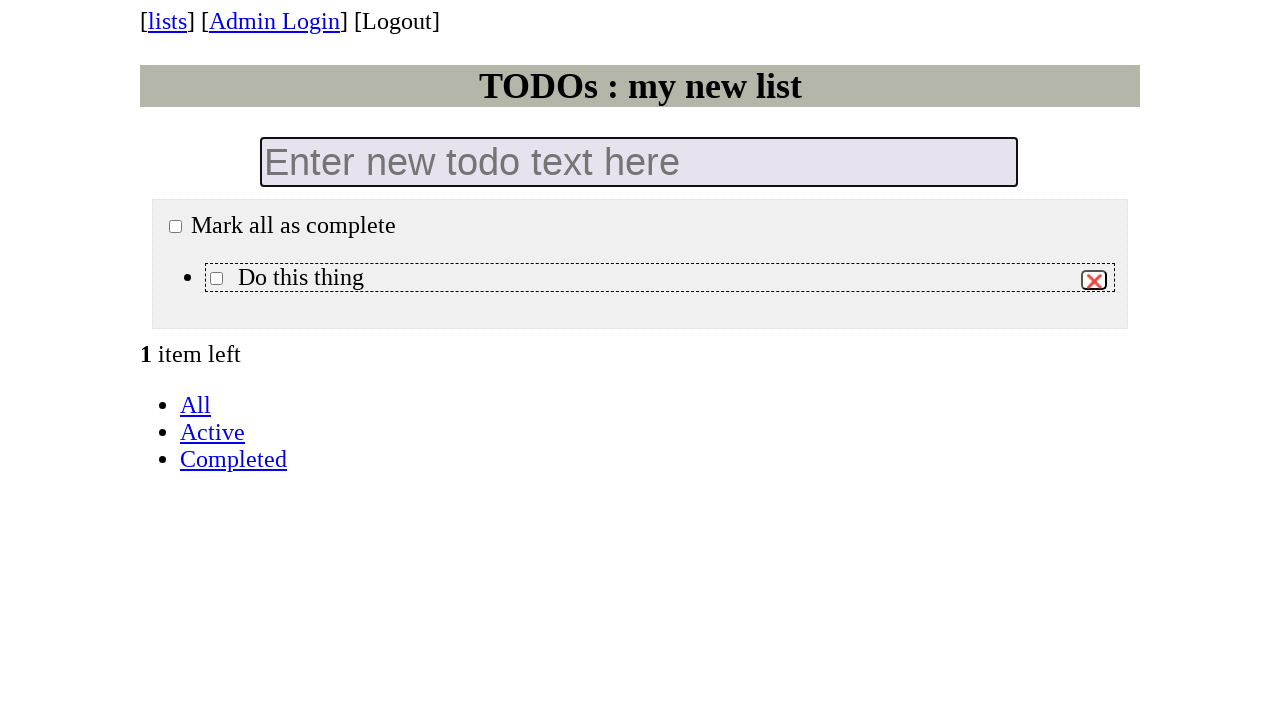